Tests horizontal slider interaction by clicking and holding the slider element and using keyboard arrow keys to adjust the value

Starting URL: https://the-internet.herokuapp.com/horizontal_slider

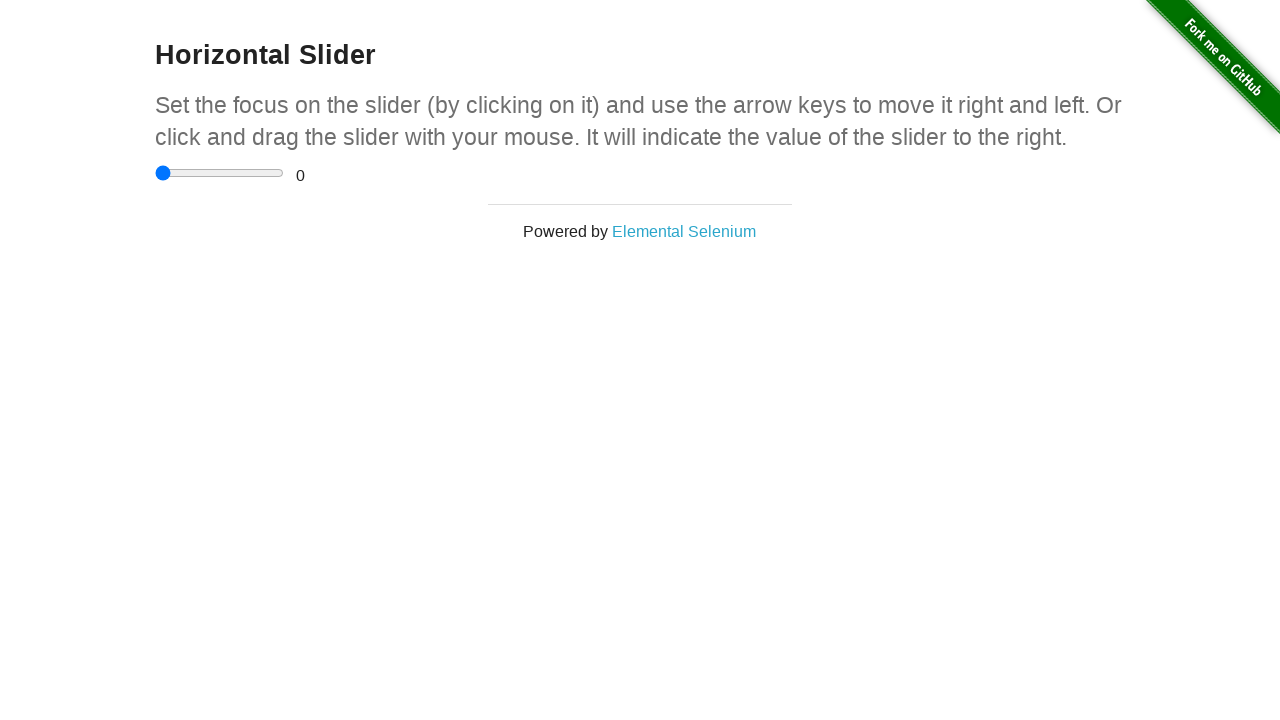

Located the horizontal slider element
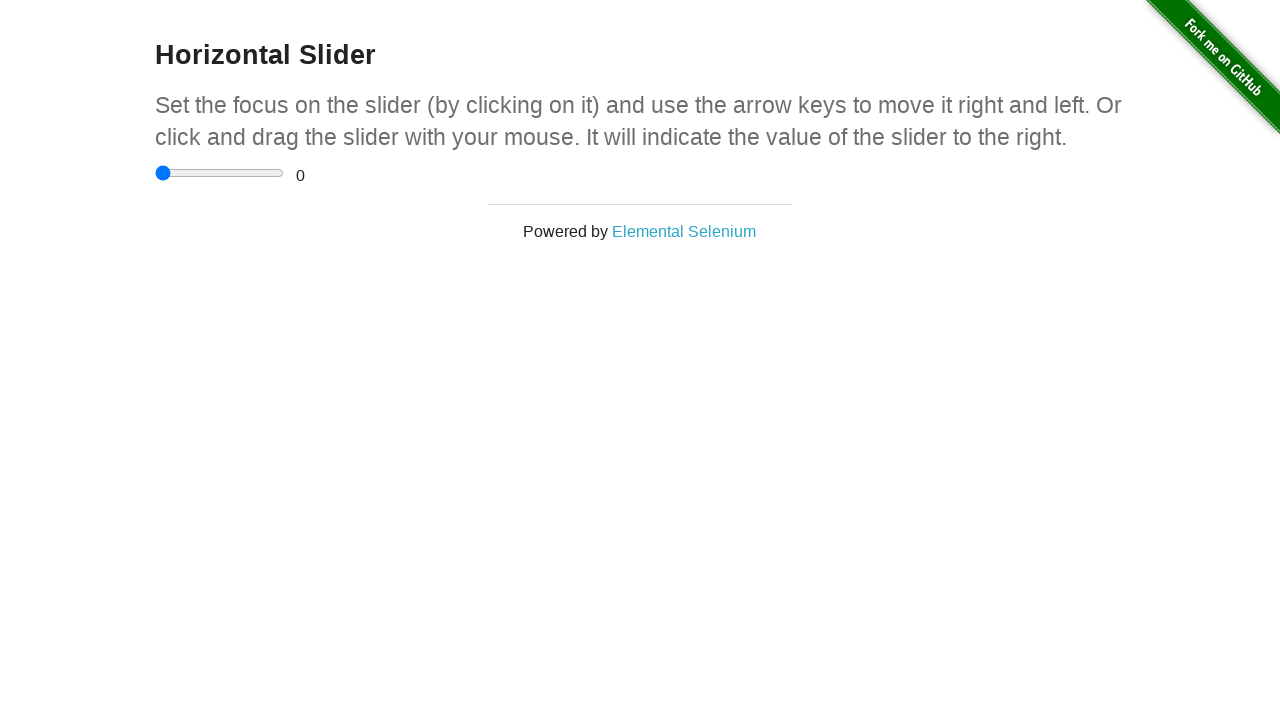

Clicked on the slider to focus it at (220, 173) on div.sliderContainer>input
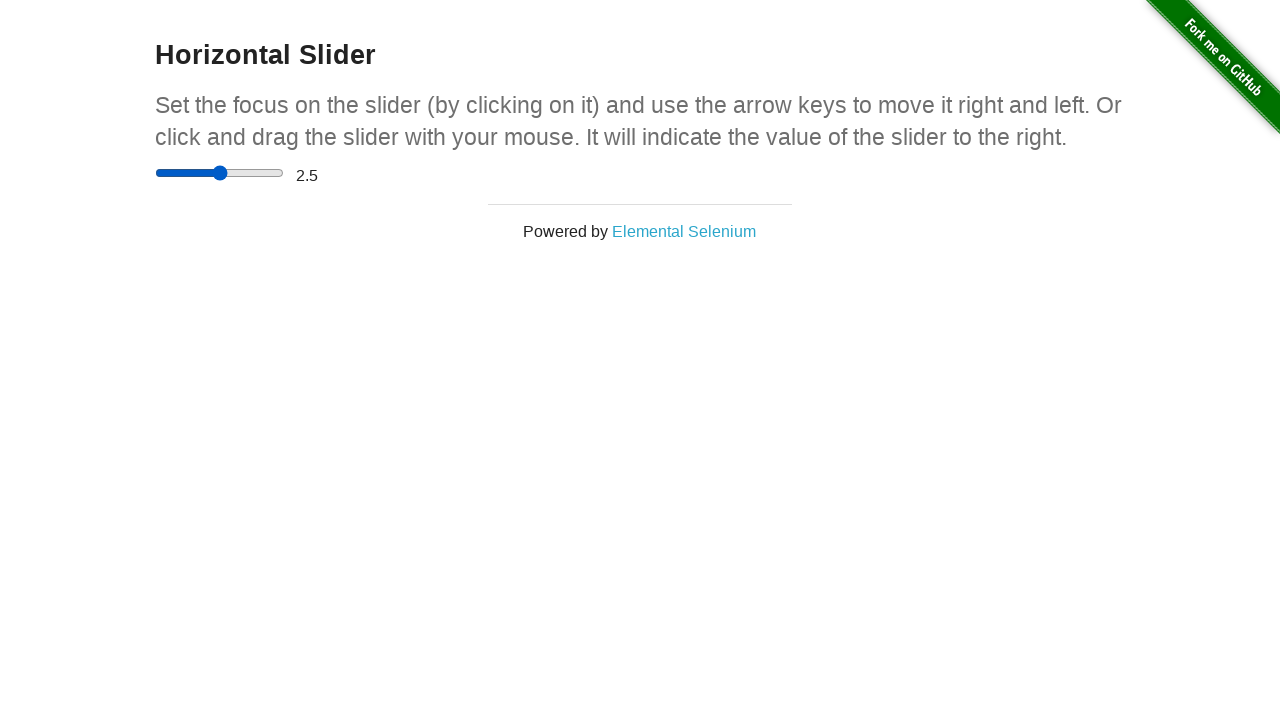

Pressed right arrow key to move slider right (first press)
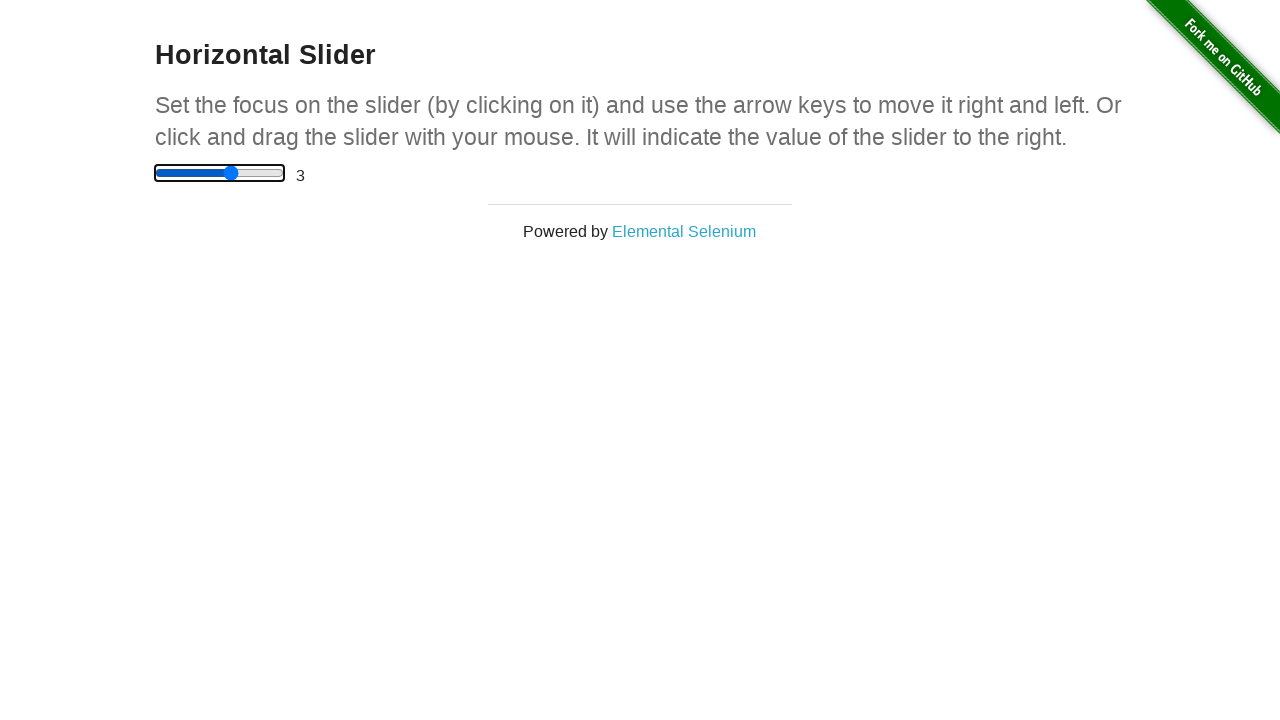

Pressed right arrow key to move slider right (second press)
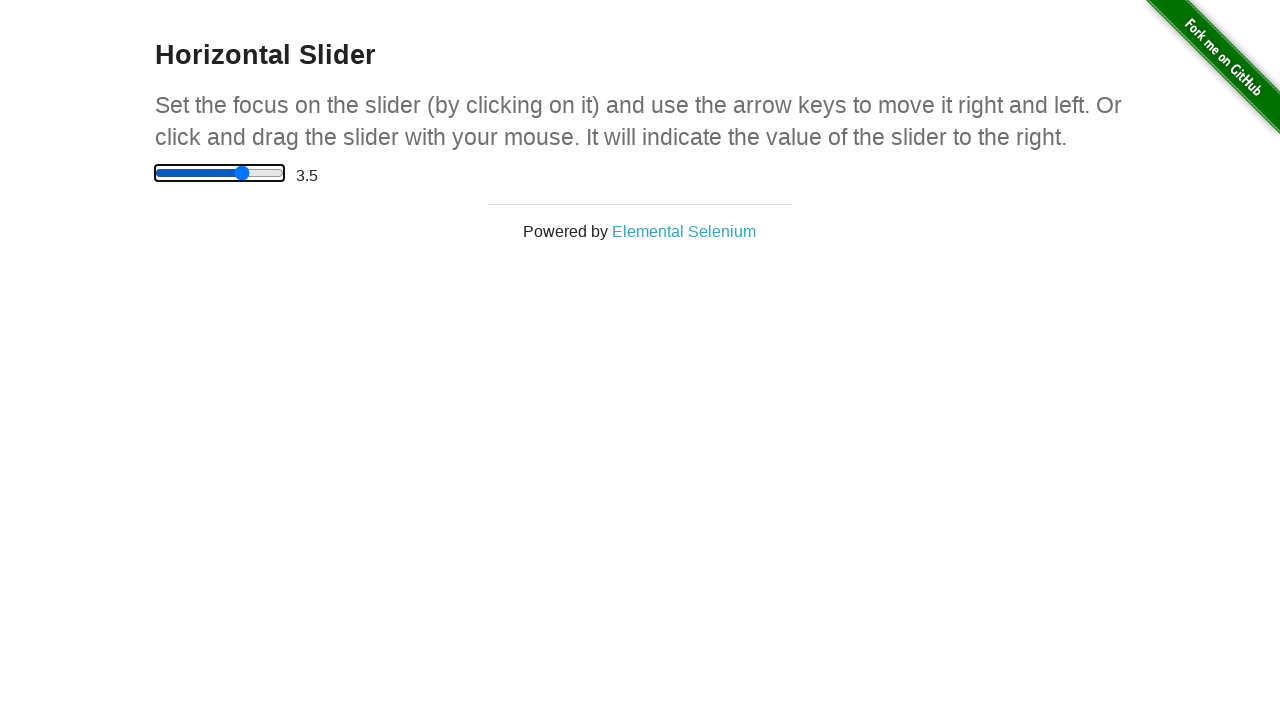

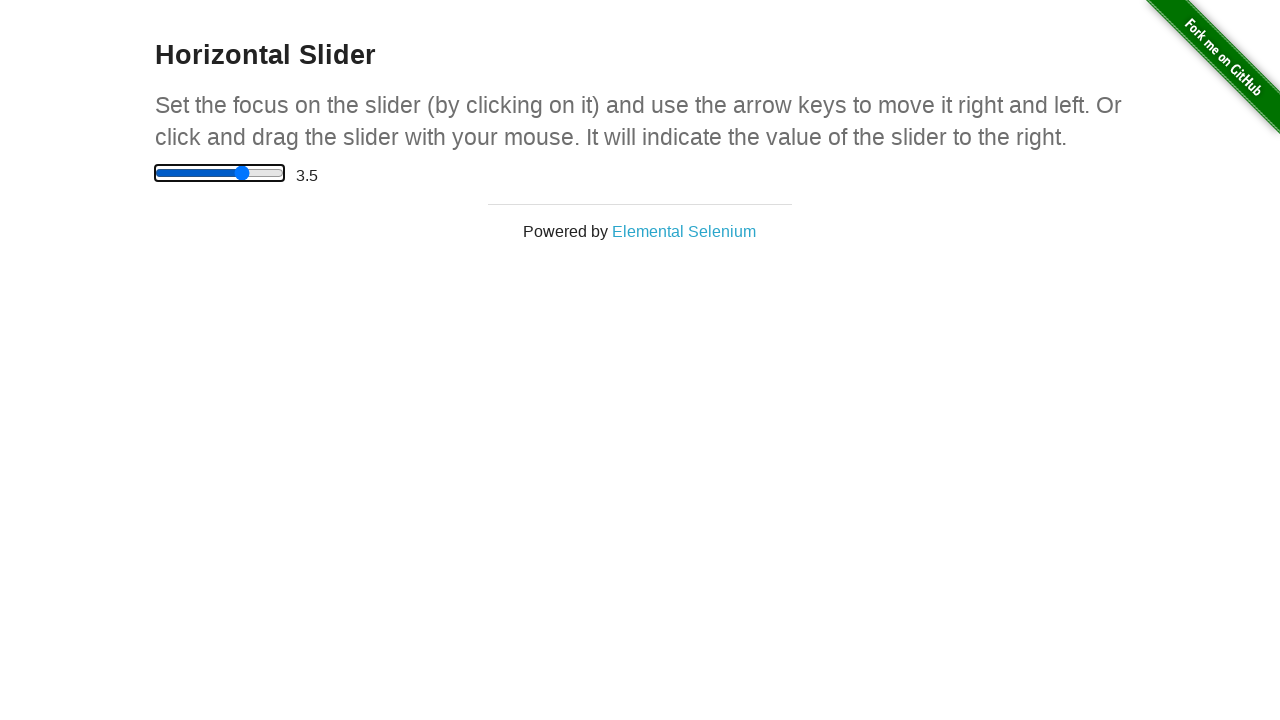